Tests a calculator form by reading two numbers, calculating their sum, selecting the result from a dropdown, and submitting the form

Starting URL: http://suninjuly.github.io/selects1.html

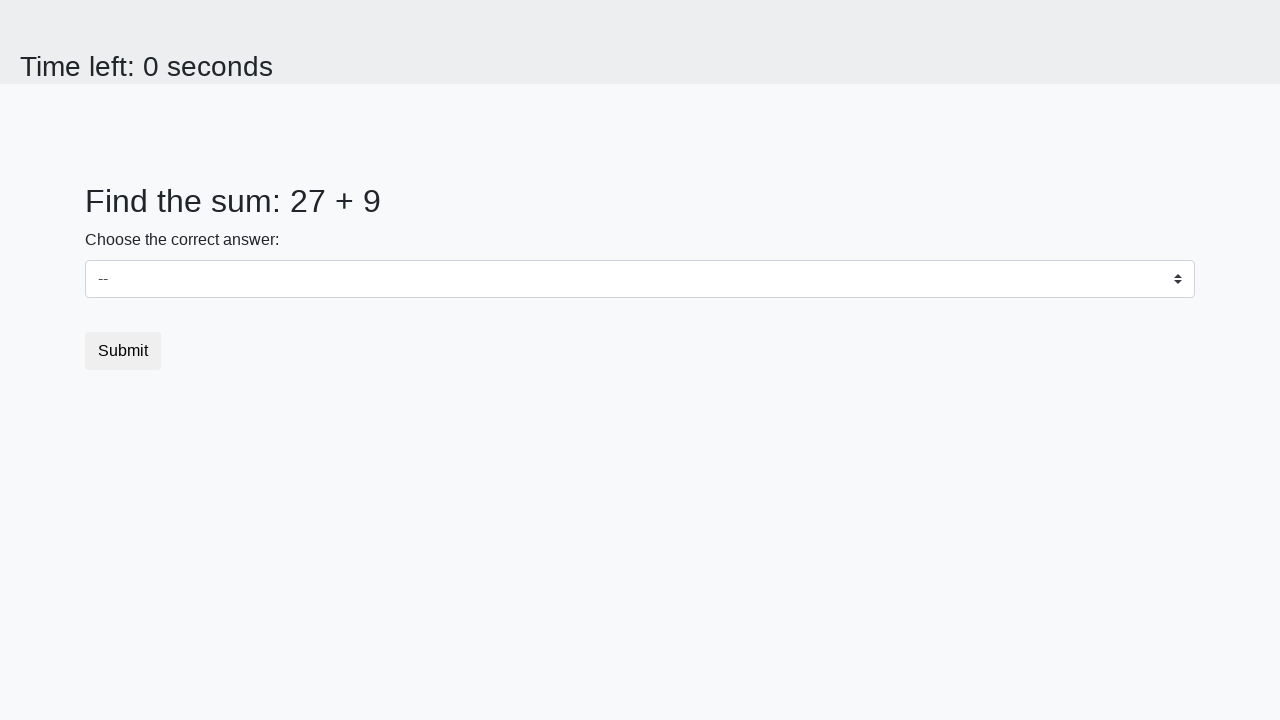

Located first number element (#num1)
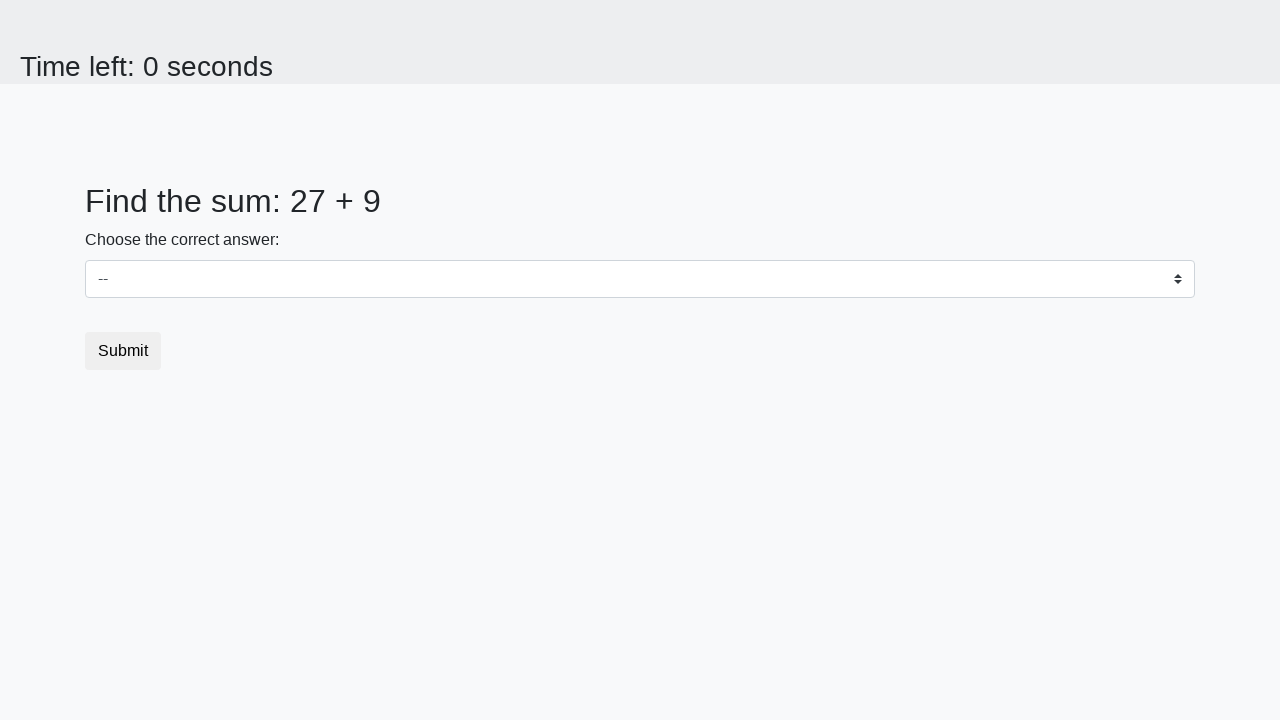

Located second number element (#num2)
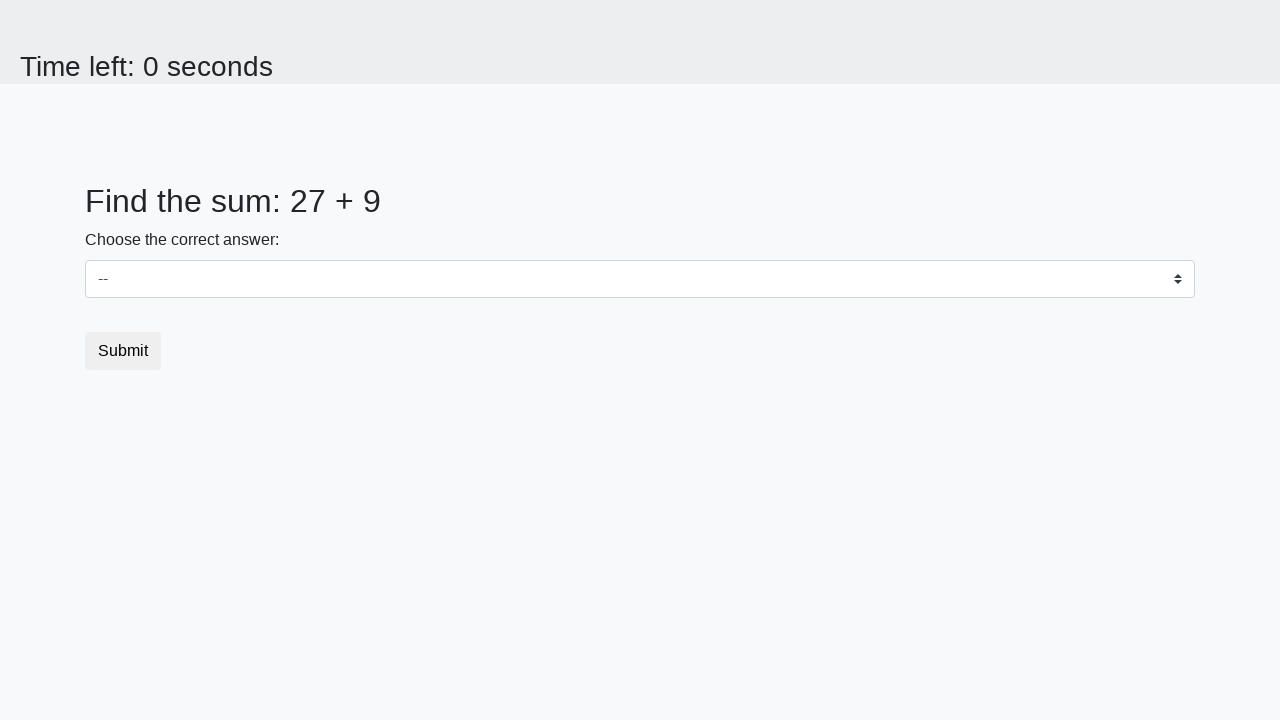

Read first number: 27
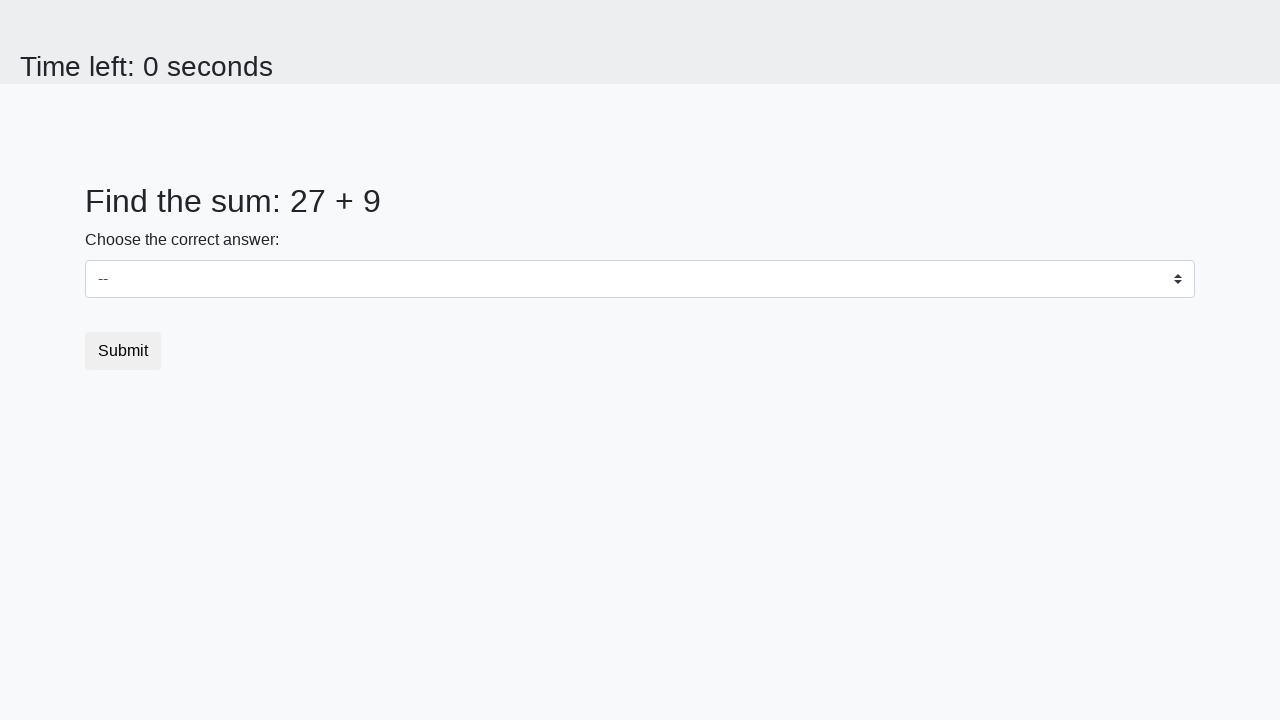

Read second number: 9
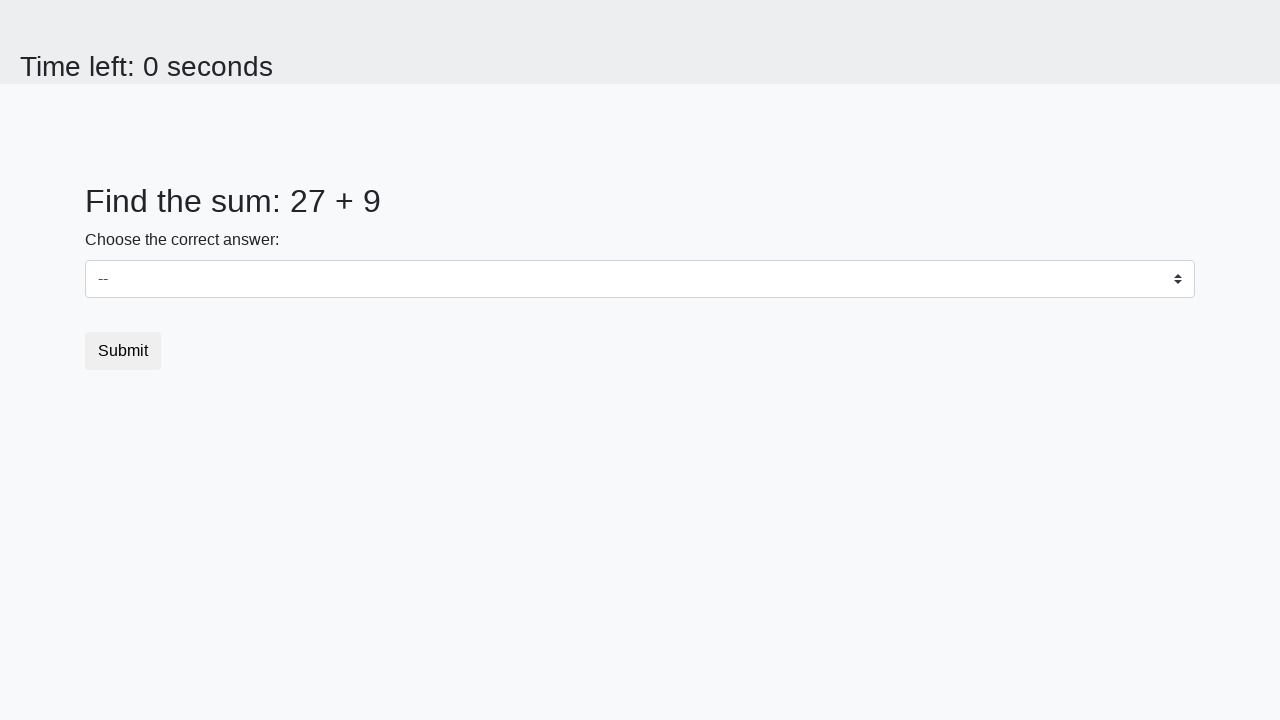

Calculated sum: 36
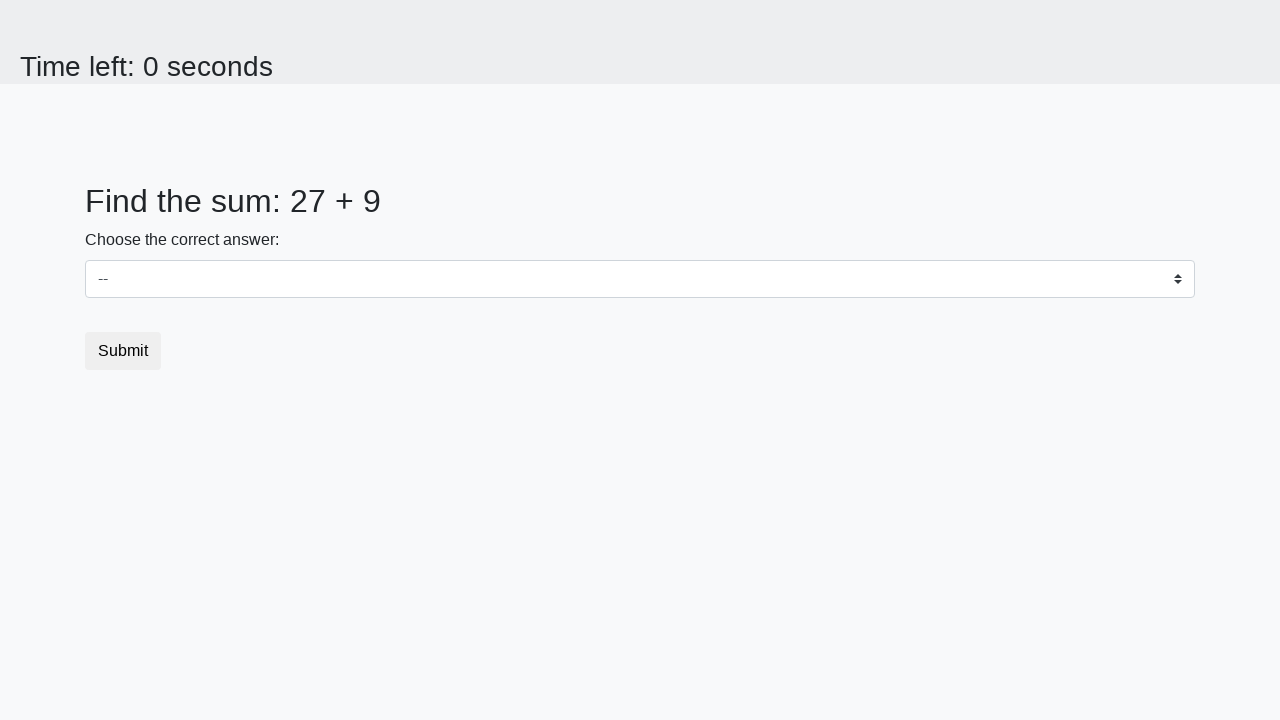

Selected sum value '36' from dropdown on .custom-select
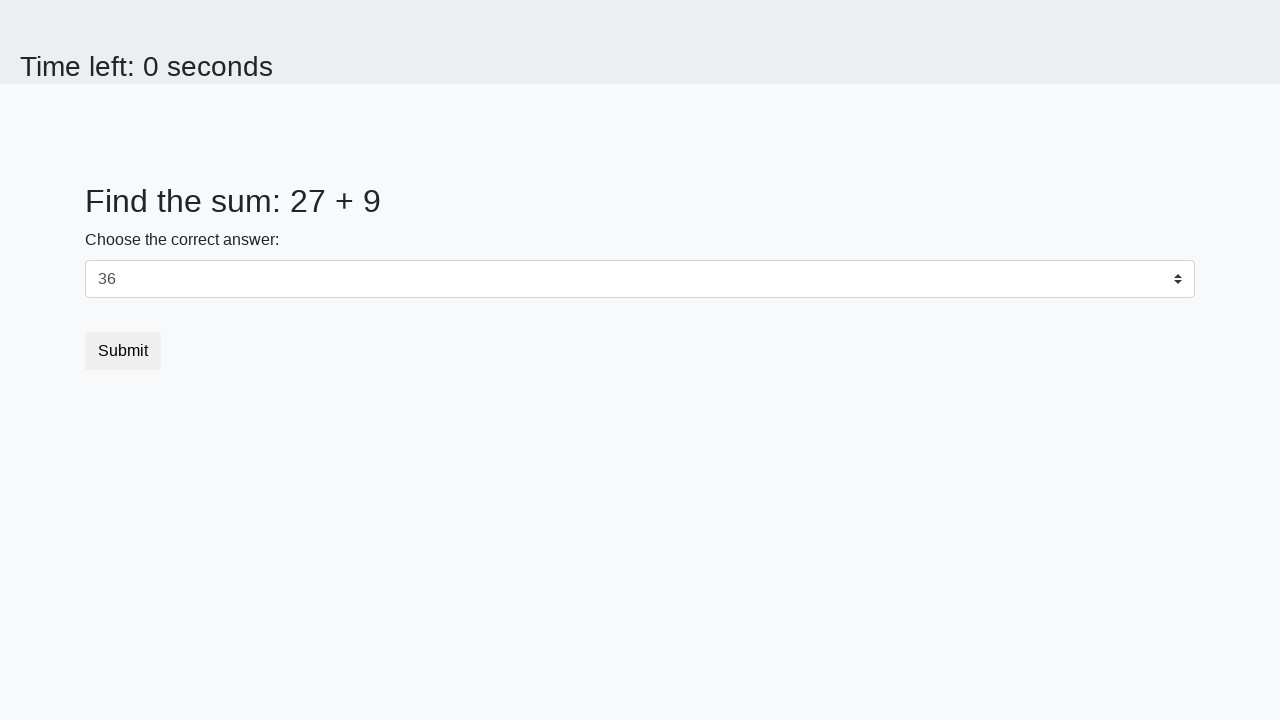

Clicked submit button at (123, 351) on .btn
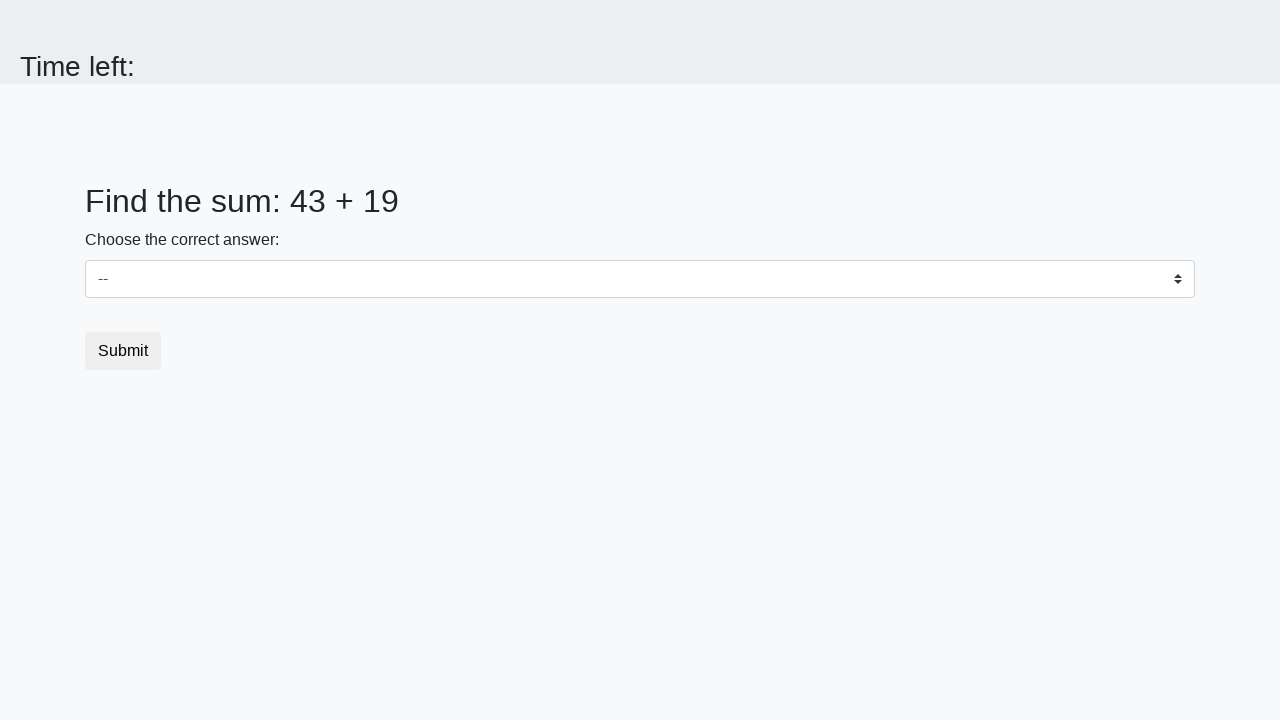

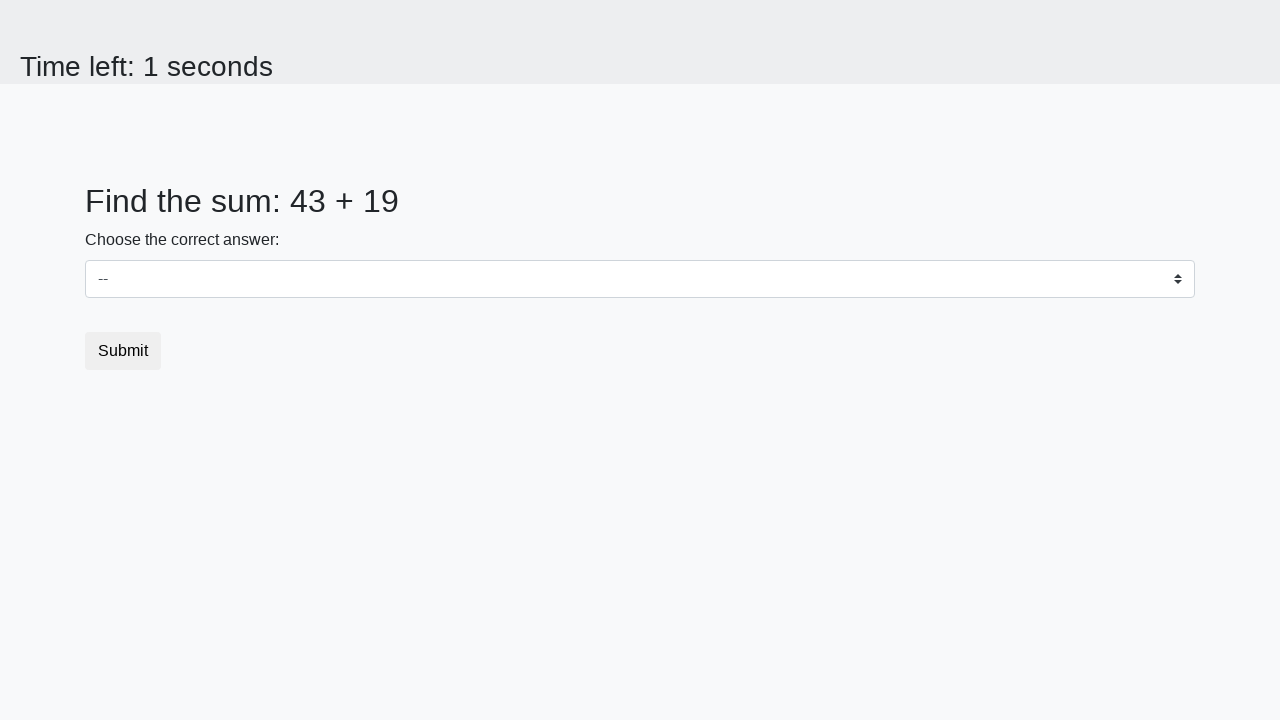